Verifies that product categories are displayed on the homepage

Starting URL: https://www.demoblaze.com/index.html

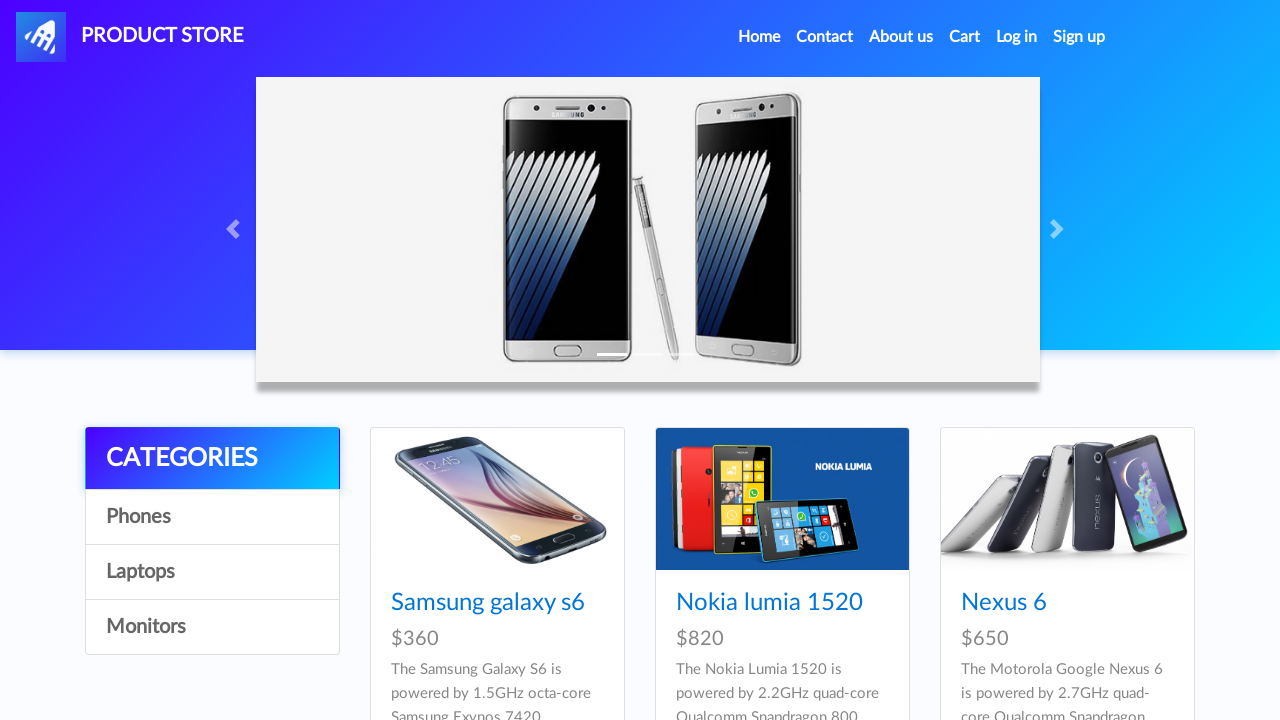

Waited for categories section to load
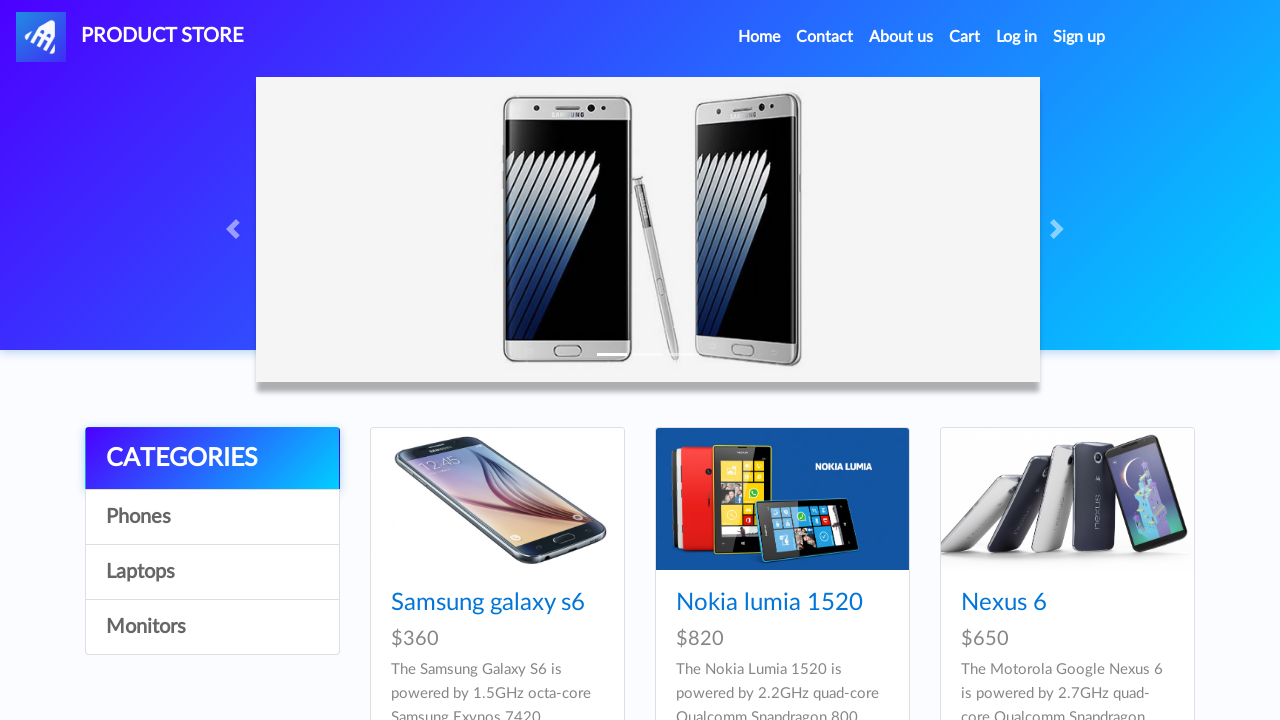

Located categories section element
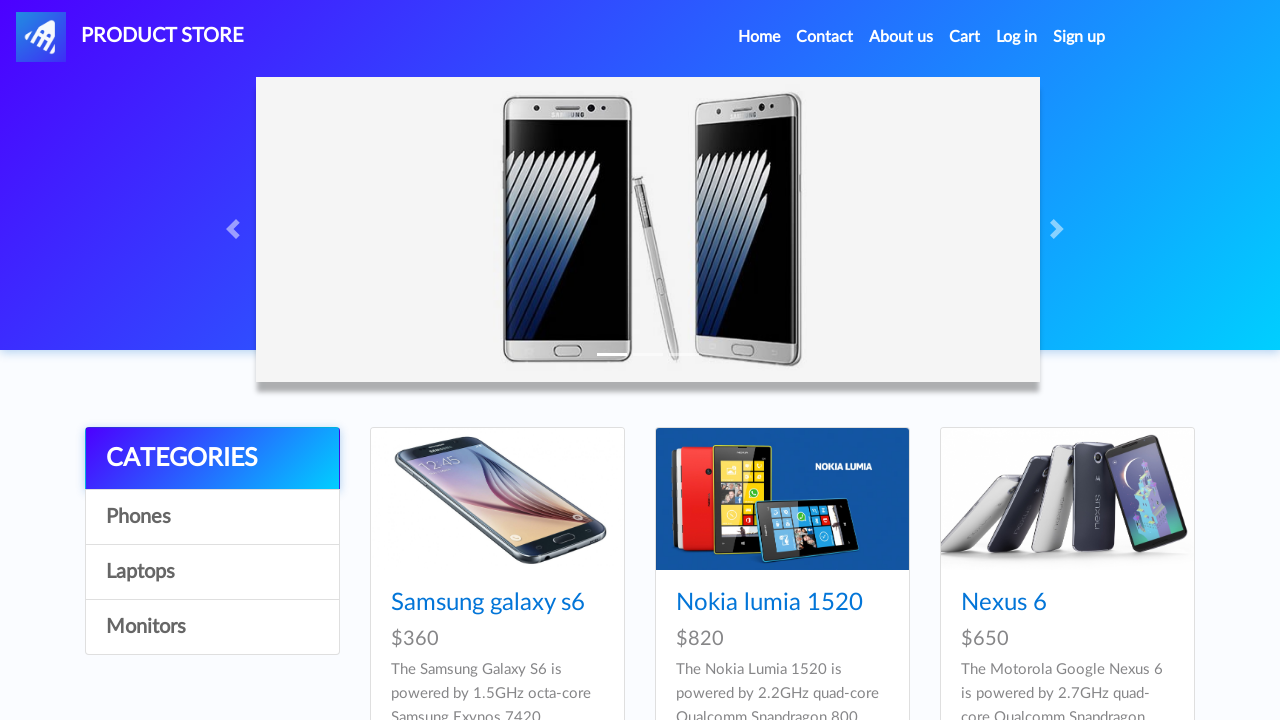

Verified that product categories are displayed on the homepage
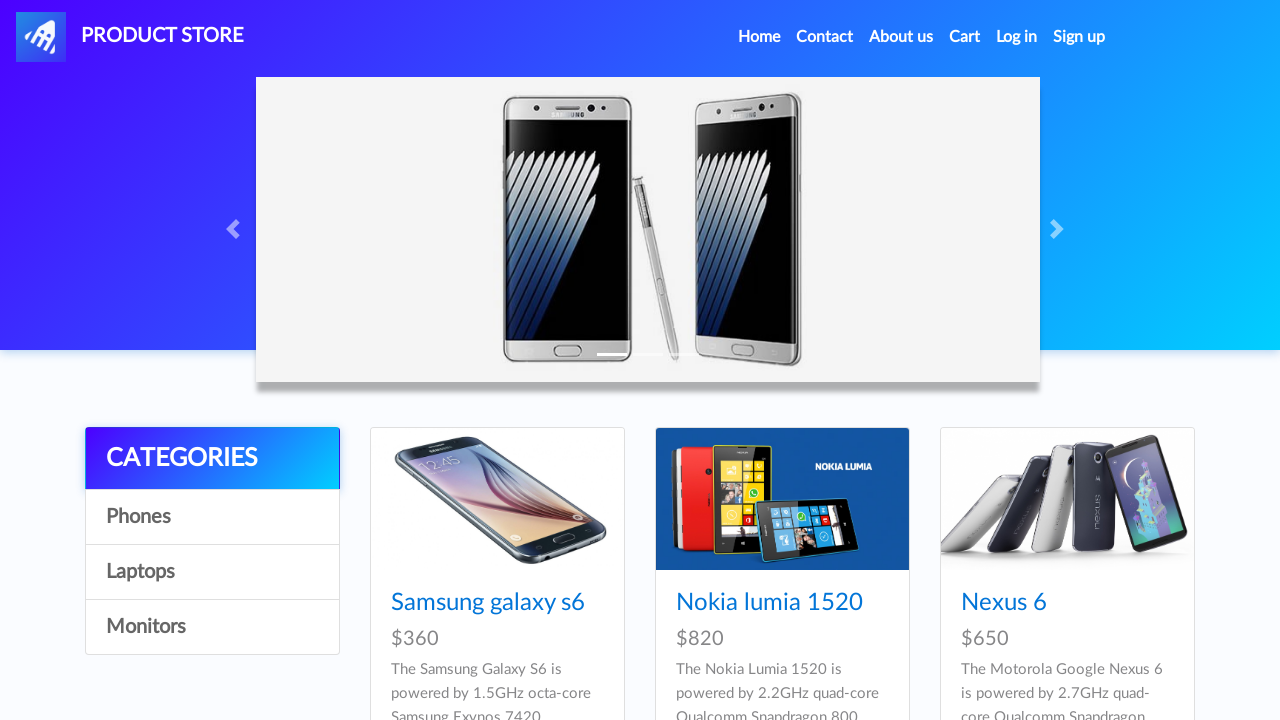

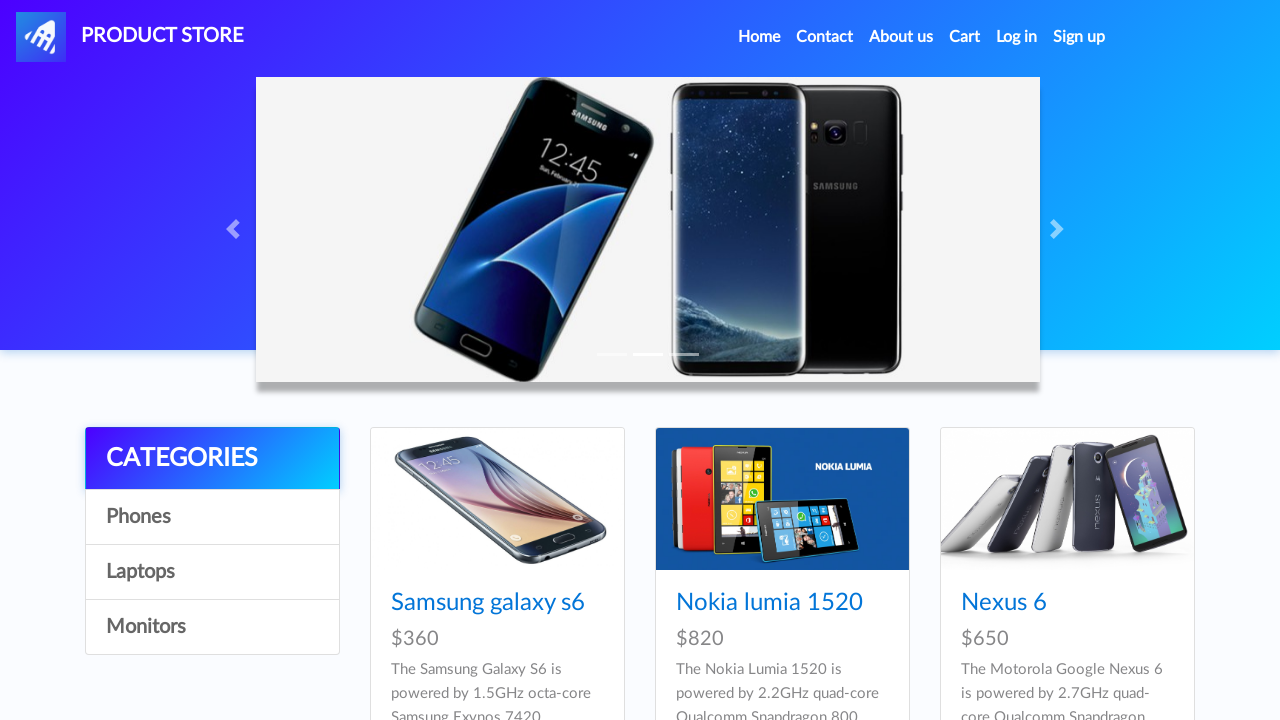